Tests a file input form by filling in first name, last name, and email fields, uploading a file, and submitting the form.

Starting URL: http://suninjuly.github.io/file_input.html

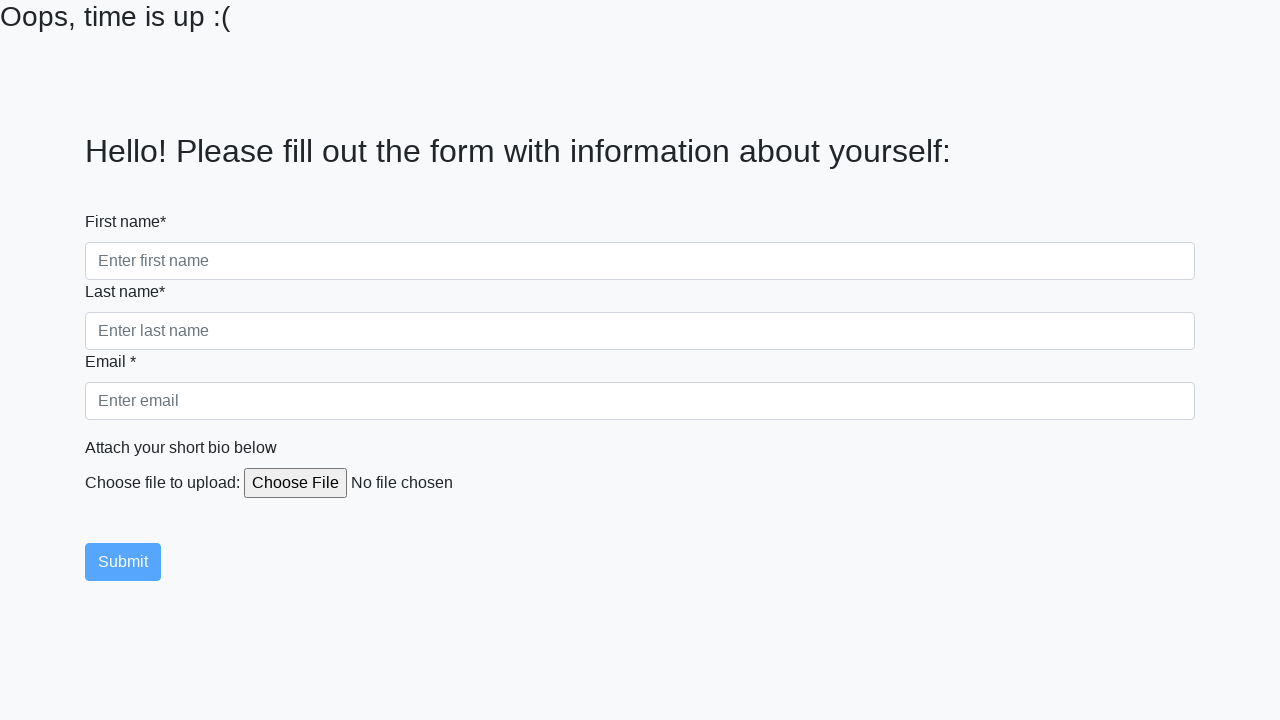

Navigated to file input form page
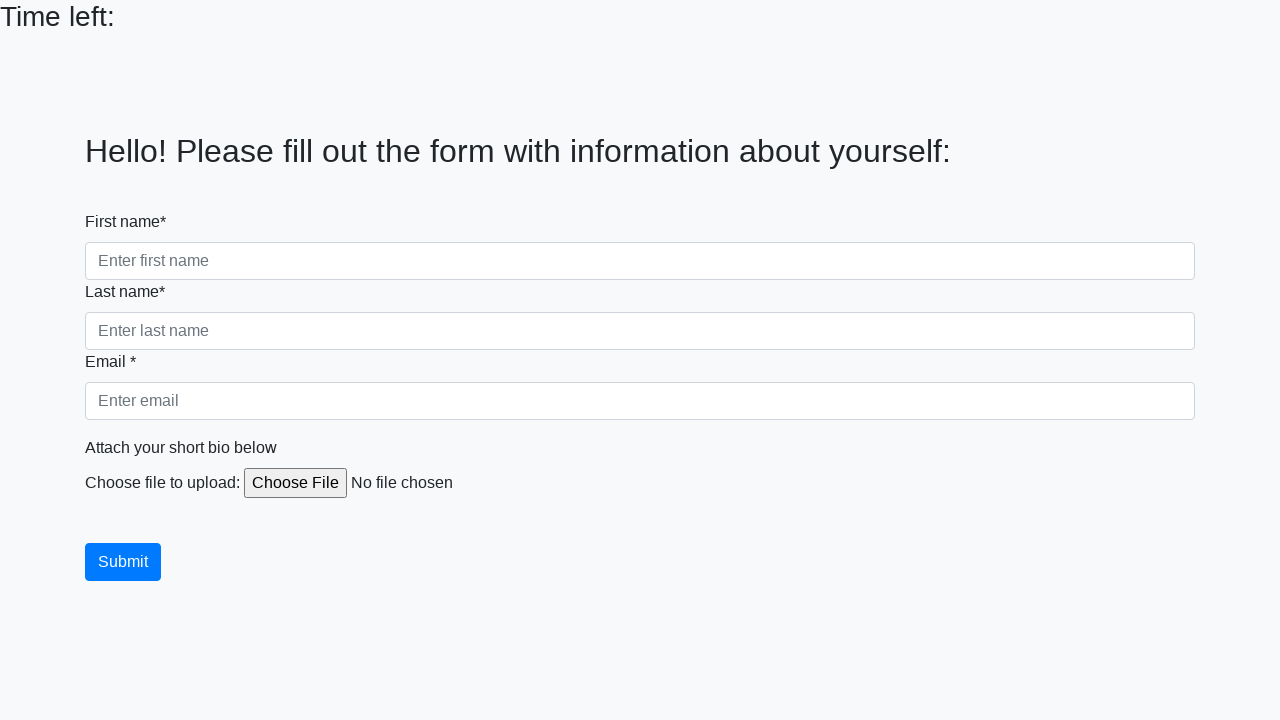

Filled first name field with 'Ivan' on input[name='firstname']
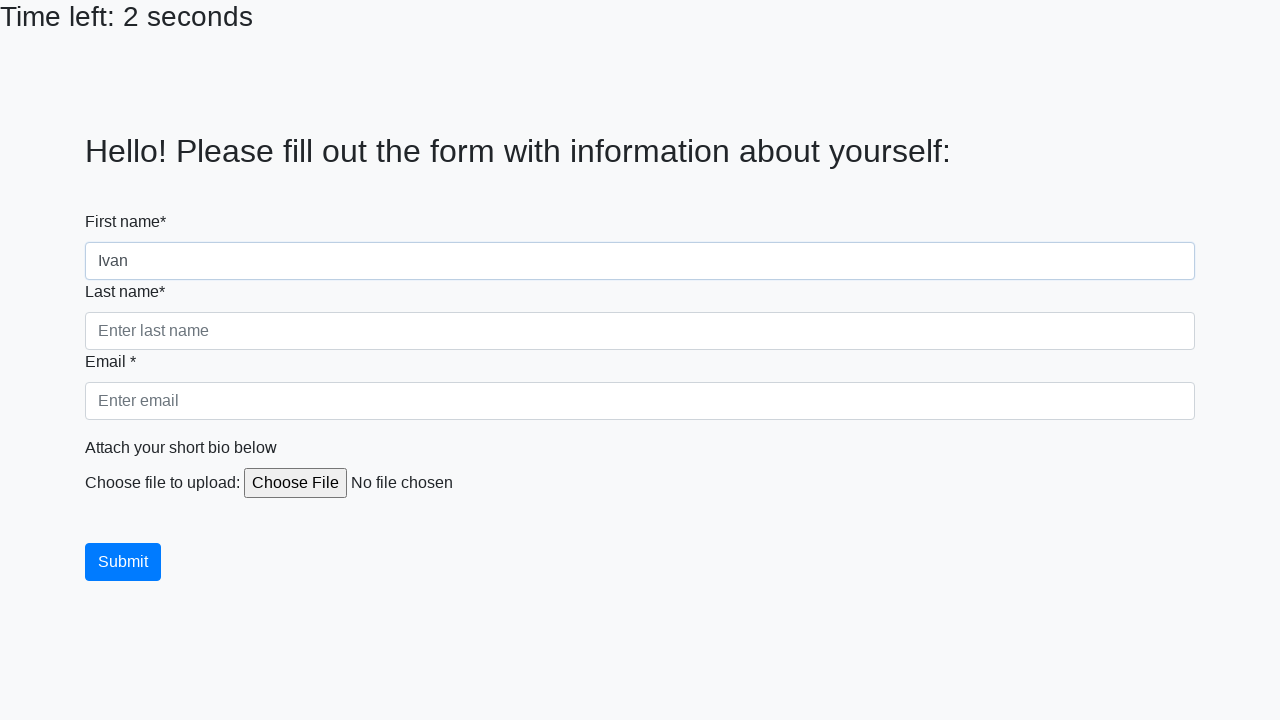

Filled last name field with 'Petrov' on input[name='lastname']
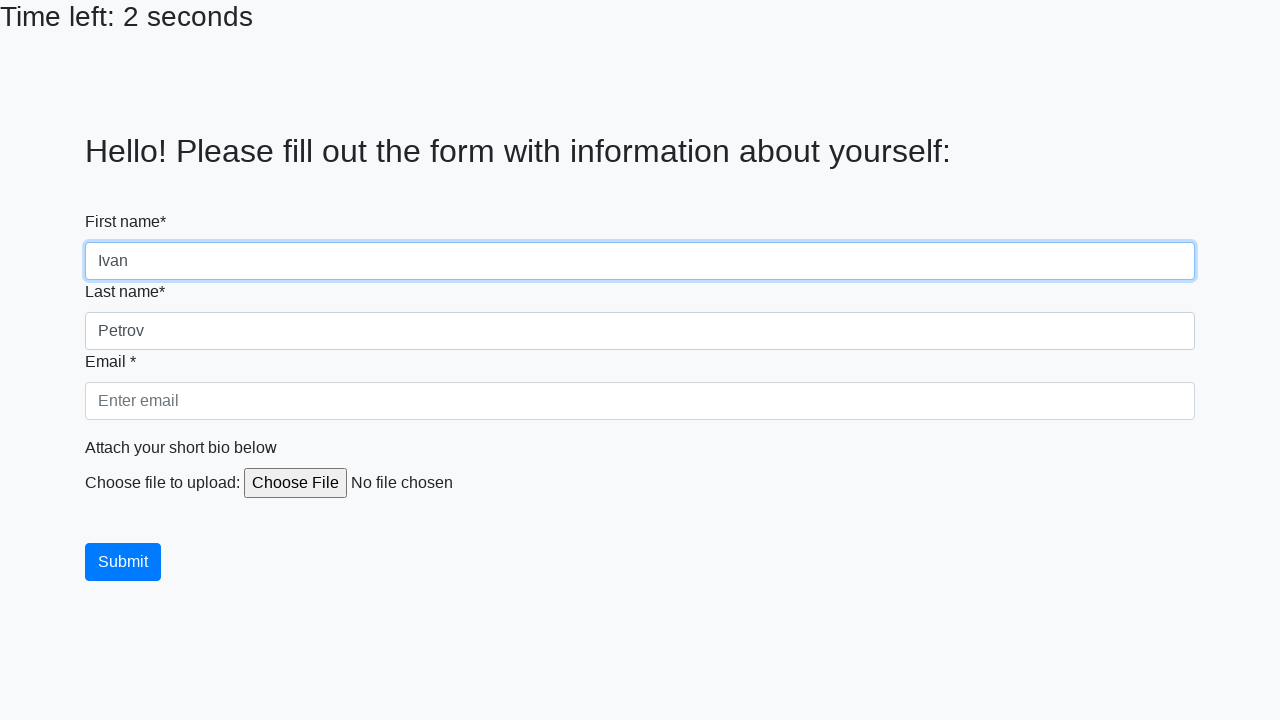

Filled email field with 'testuser@mail.com' on input[name='email']
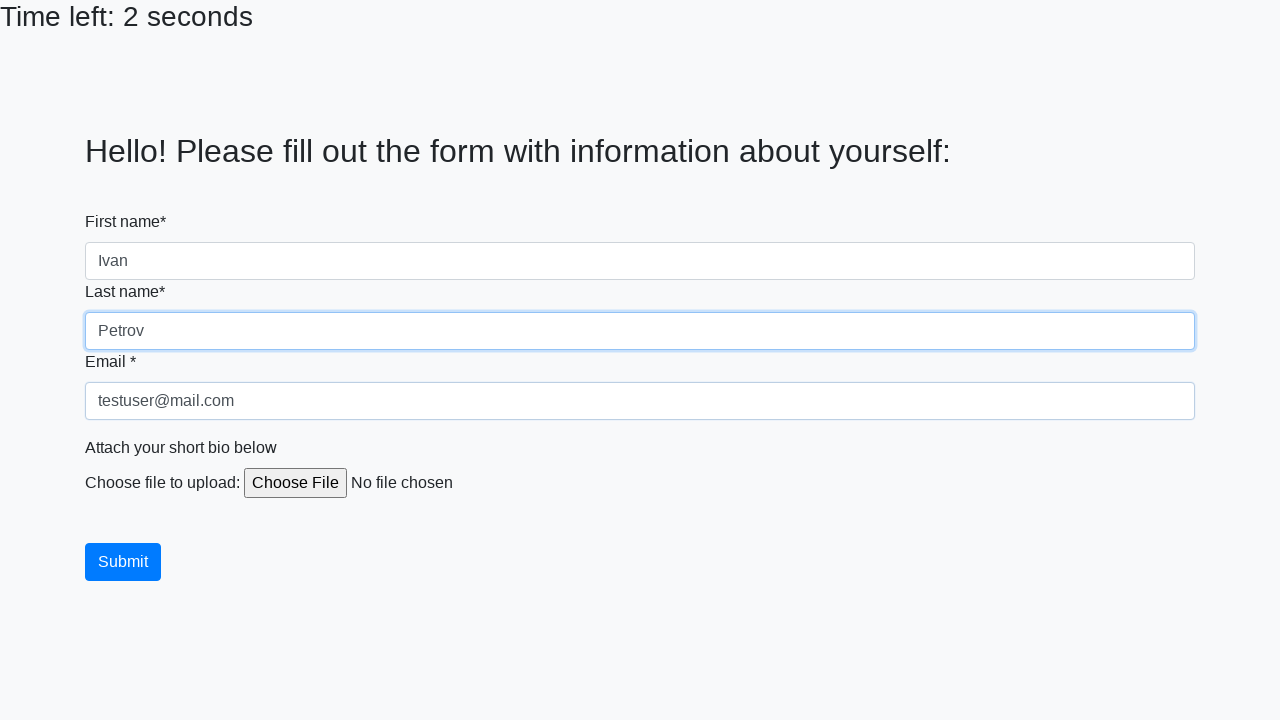

Created temporary file for upload
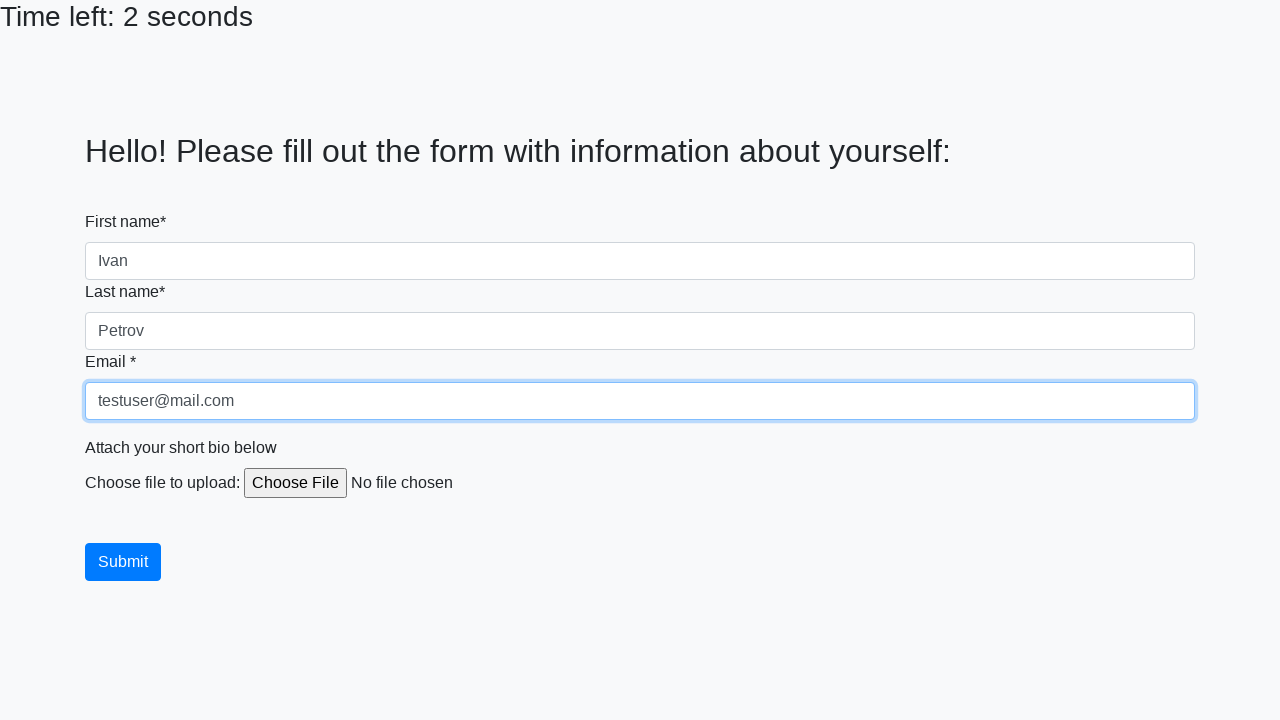

Uploaded file to file input field
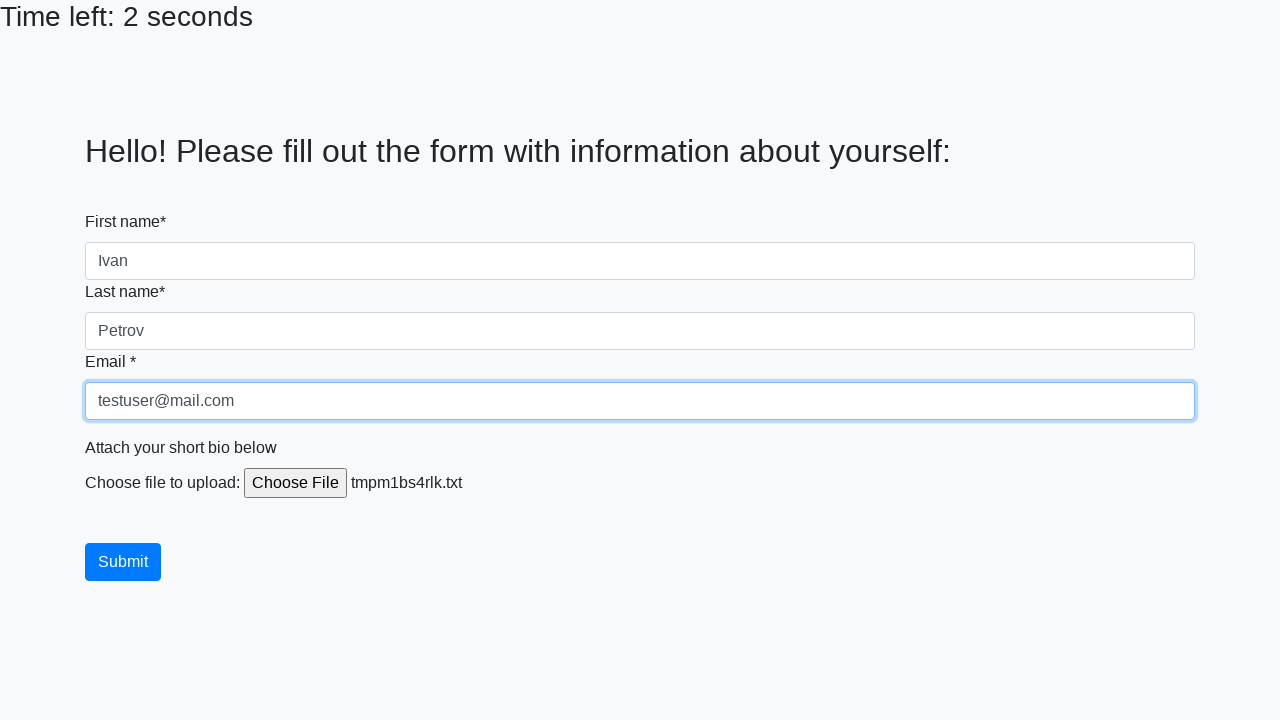

Clicked Submit button to submit the form at (123, 562) on xpath=//button[text()='Submit']
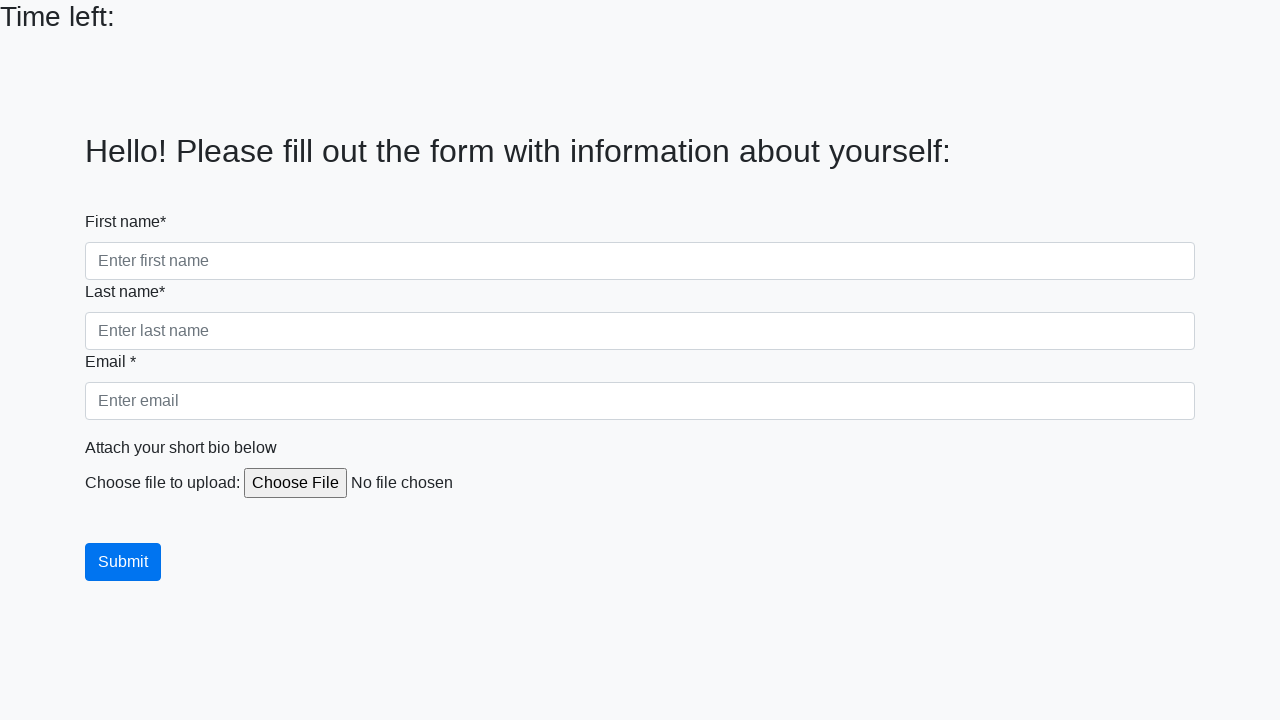

Cleaned up temporary file
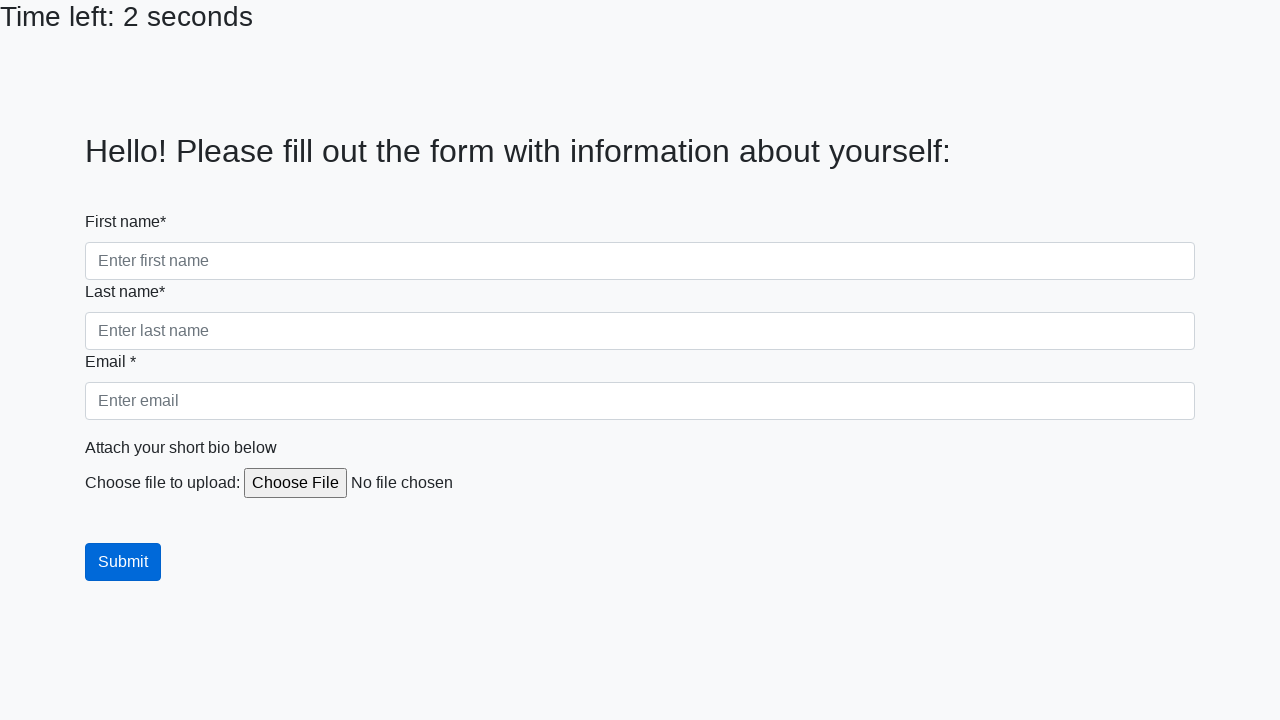

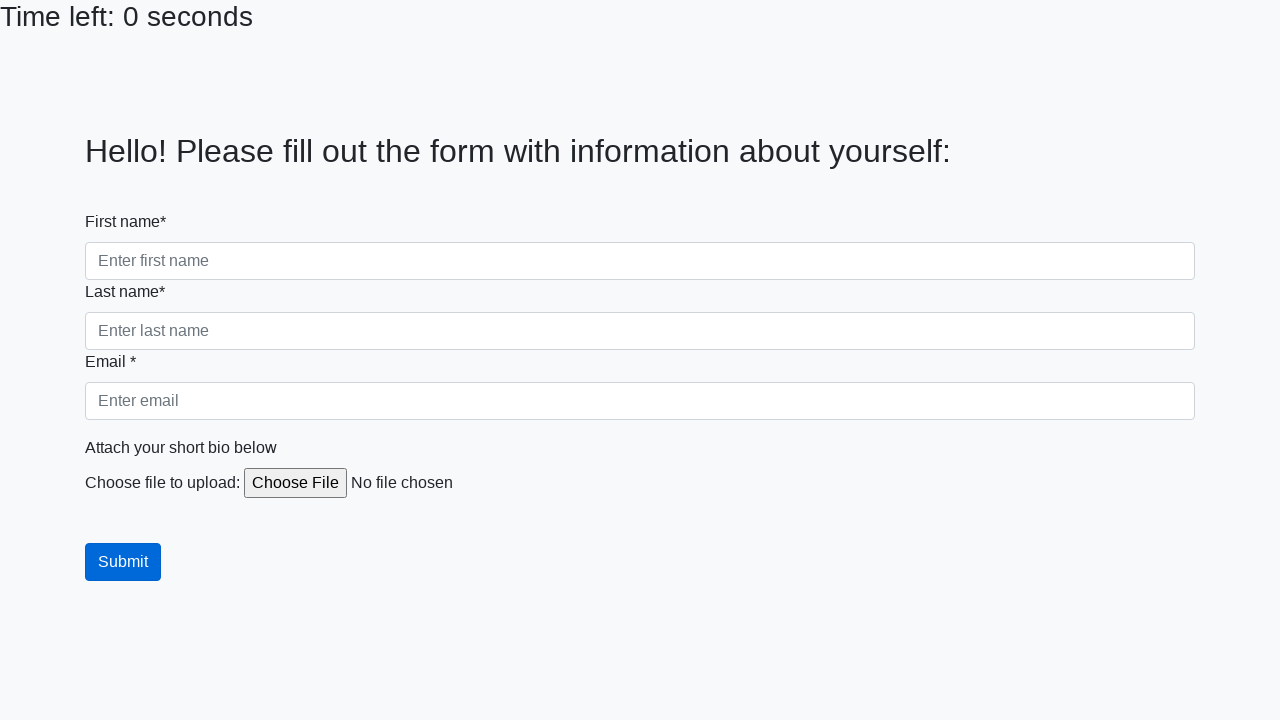